Tests the DemoQA Elements text box form by filling in full name, testing email validation with various formats, and submitting current and permanent addresses.

Starting URL: https://demoqa.com

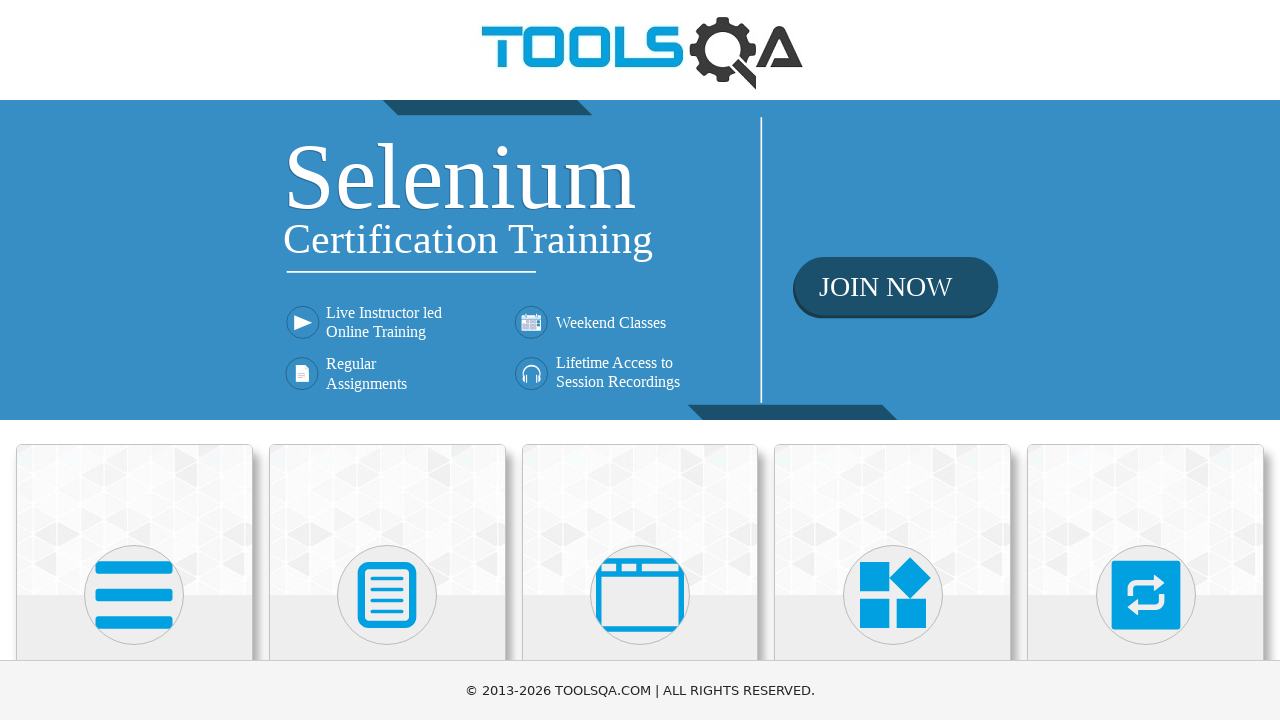

Clicked on Elements menu card at (134, 595) on (//div[@class='avatar mx-auto white'])[1]
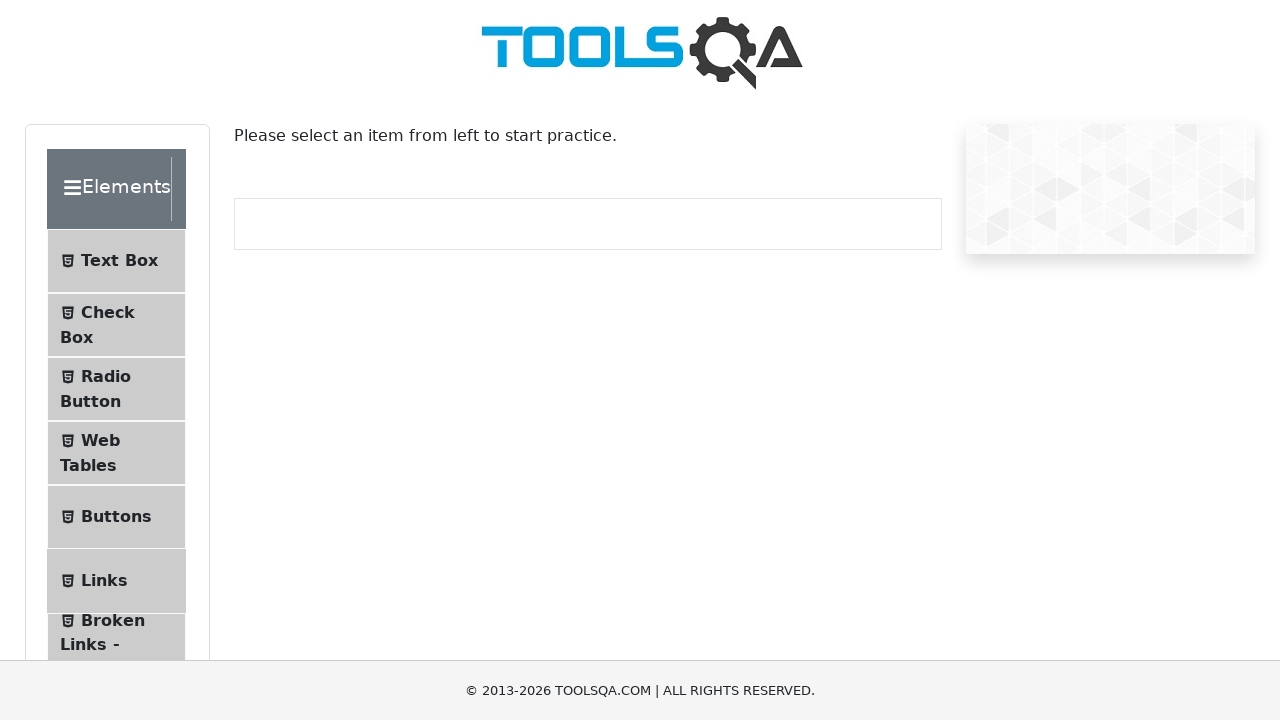

Clicked on Text Box submenu at (116, 261) on #item-0
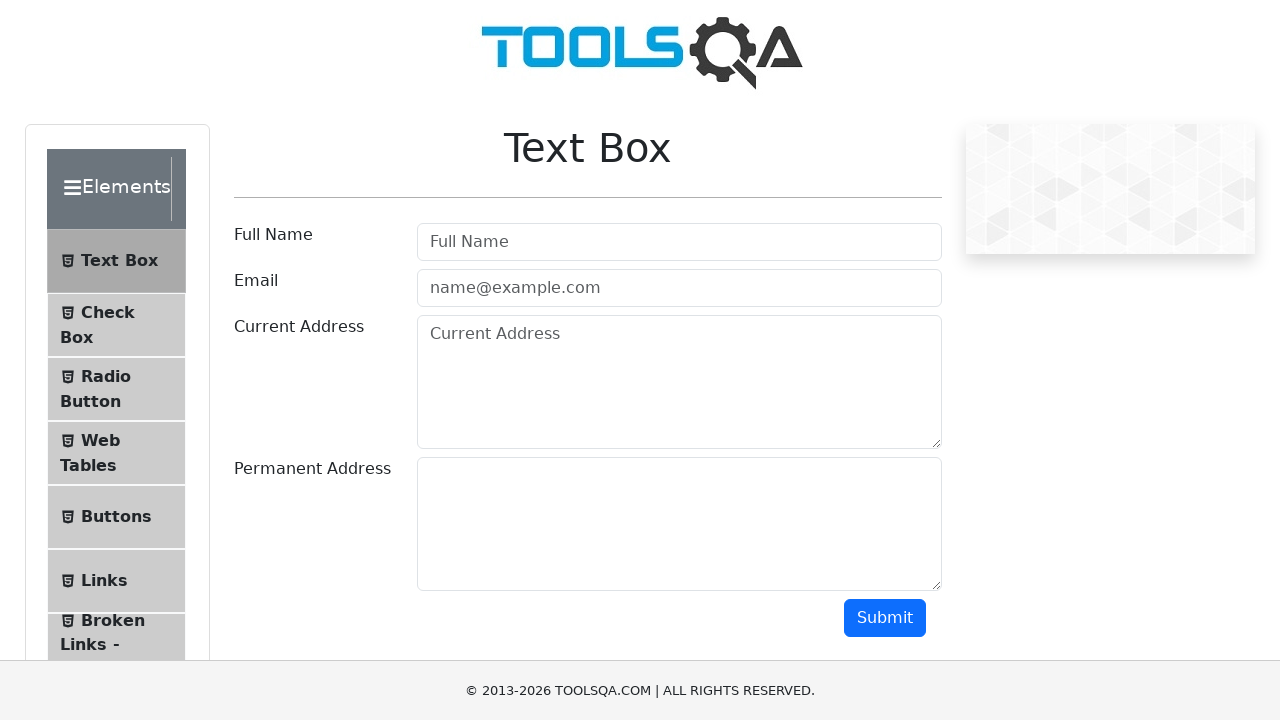

Scrolled down 350px to view the form
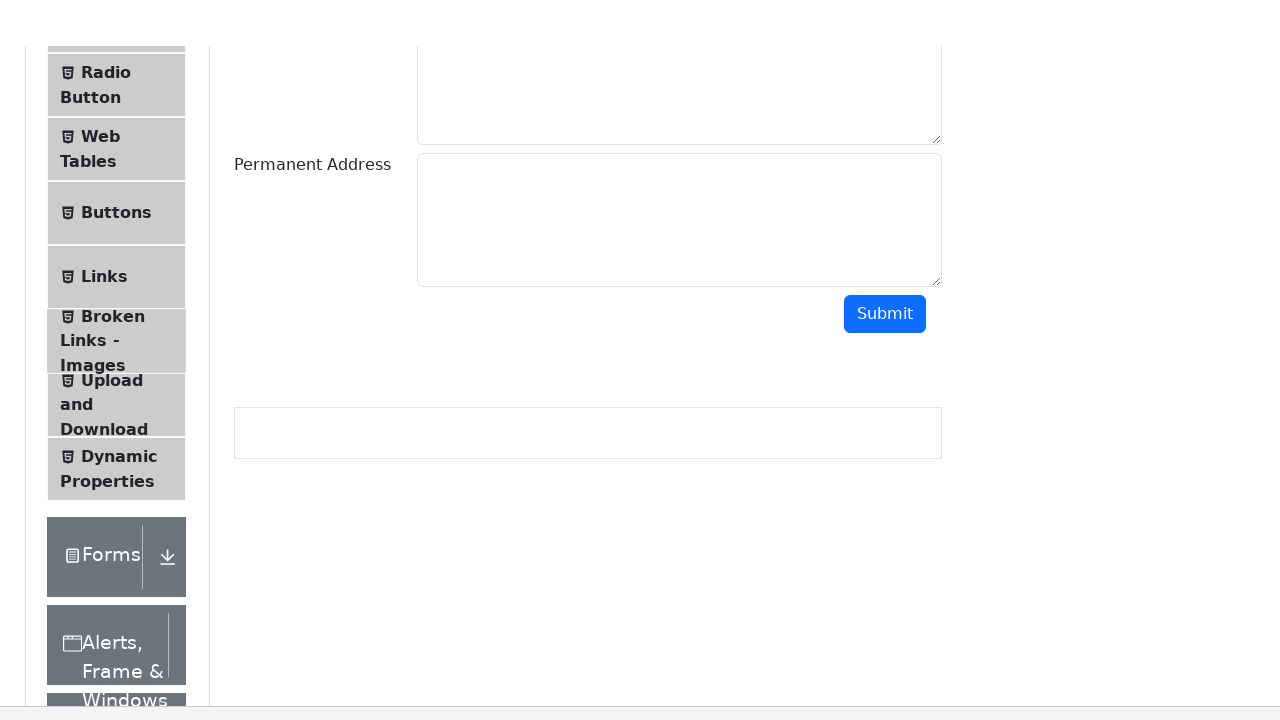

Filled full name field with 'FullNameTest' on #userName
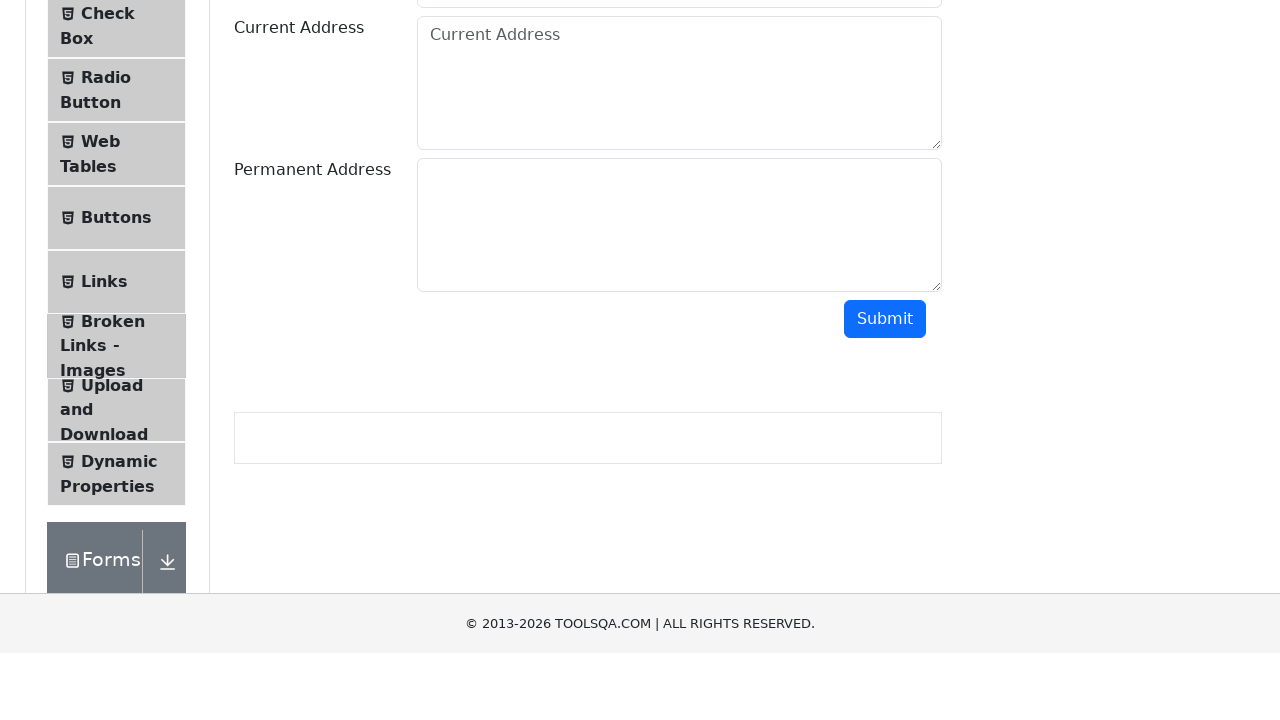

Filled email field with invalid format 'EmailTest' on #userEmail
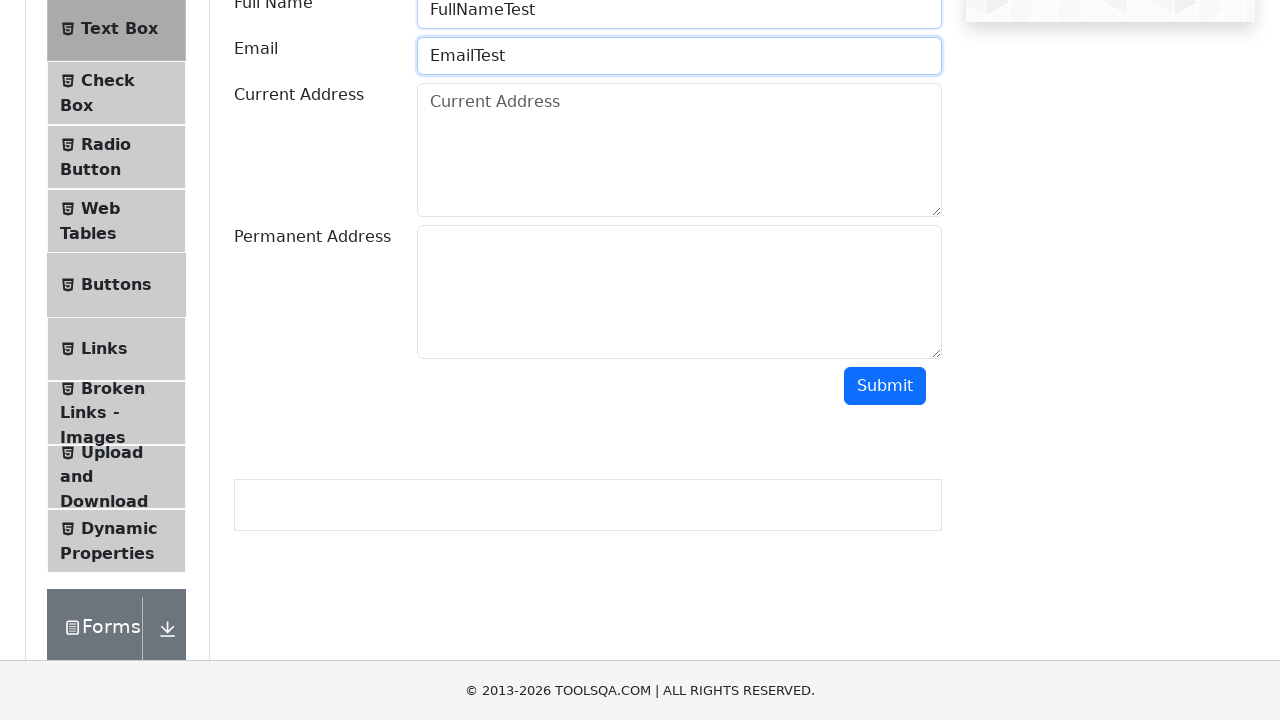

Clicked submit button with invalid email 'EmailTest' at (885, 386) on #submit
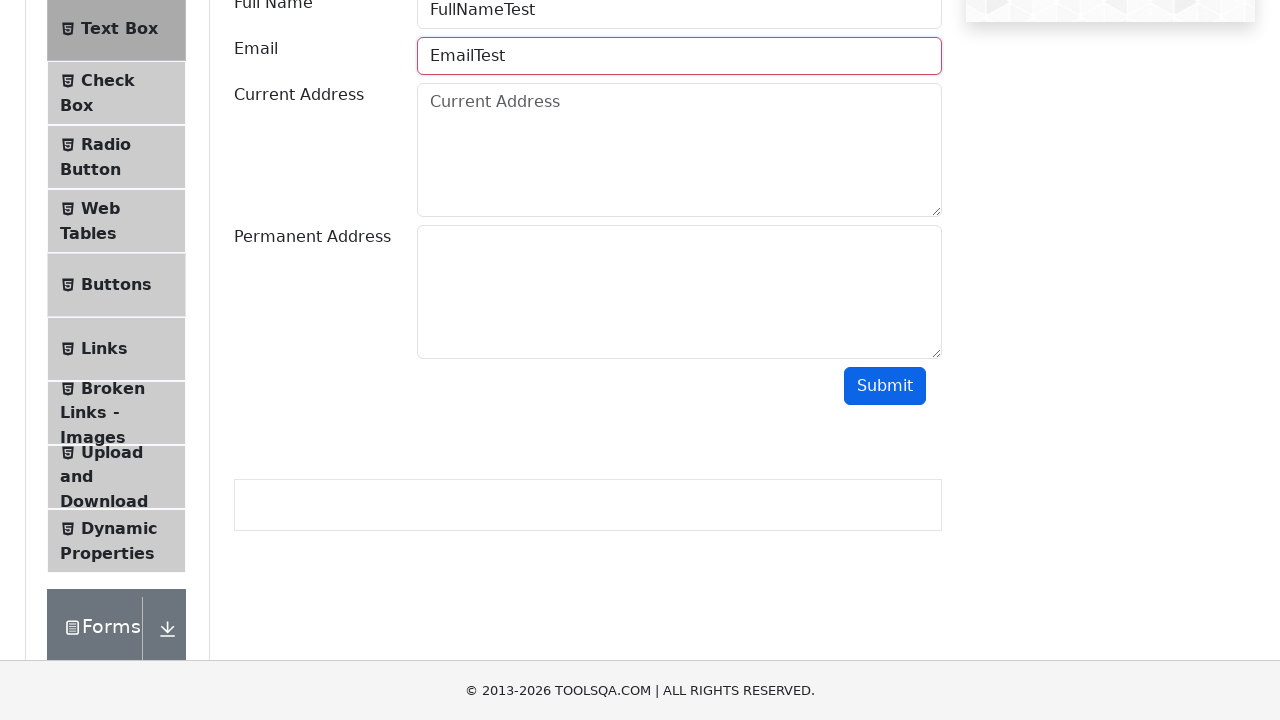

Cleared email field on #userEmail
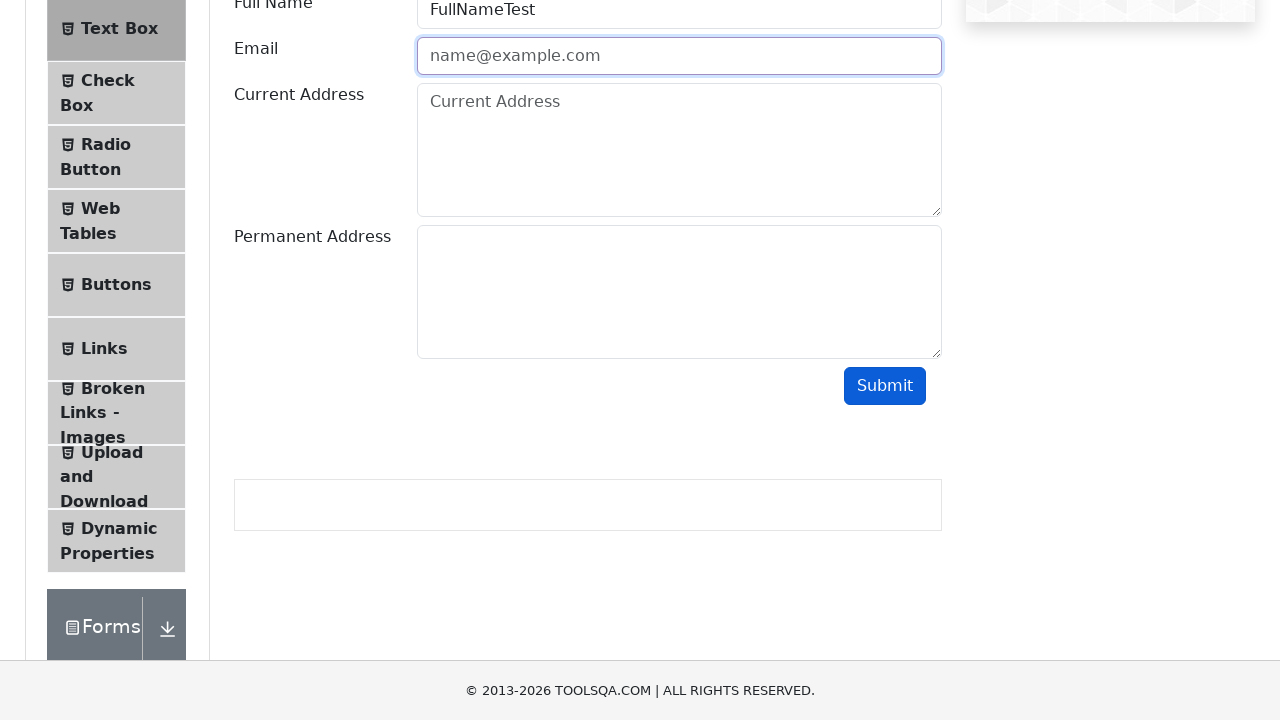

Filled email field with invalid format 'EmailTest@' on #userEmail
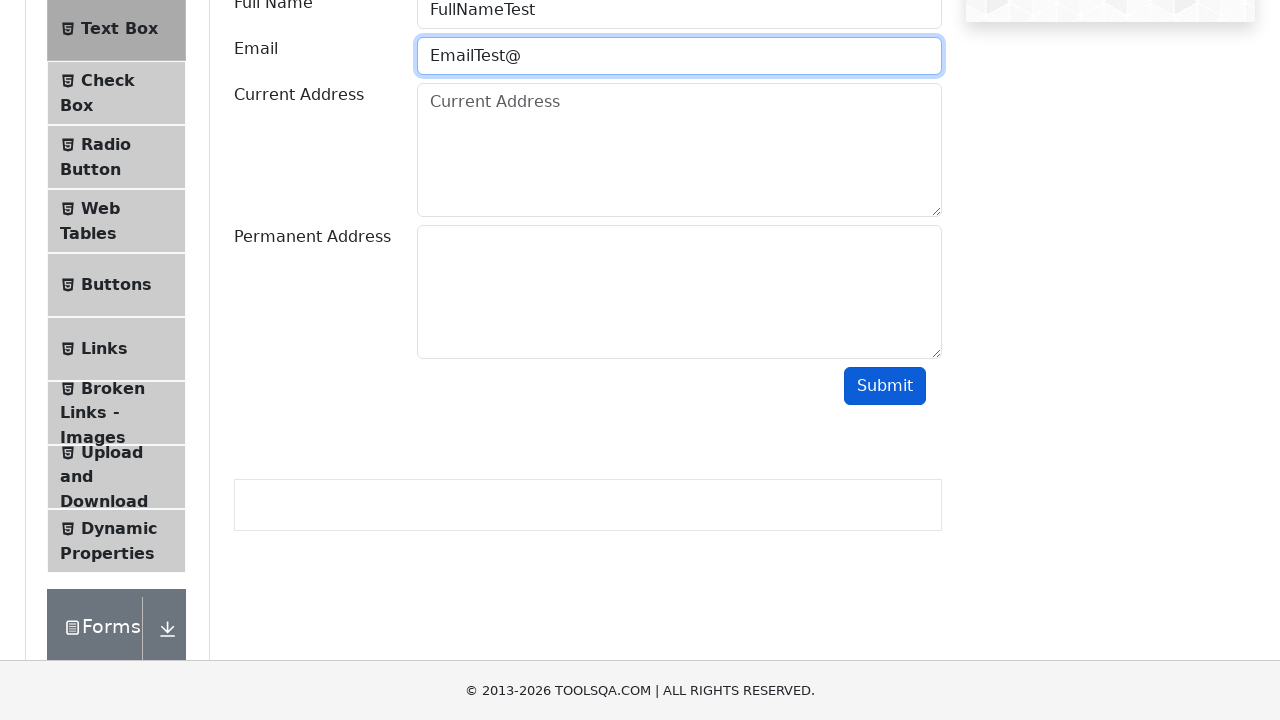

Clicked submit button with invalid email 'EmailTest@' at (885, 386) on #submit
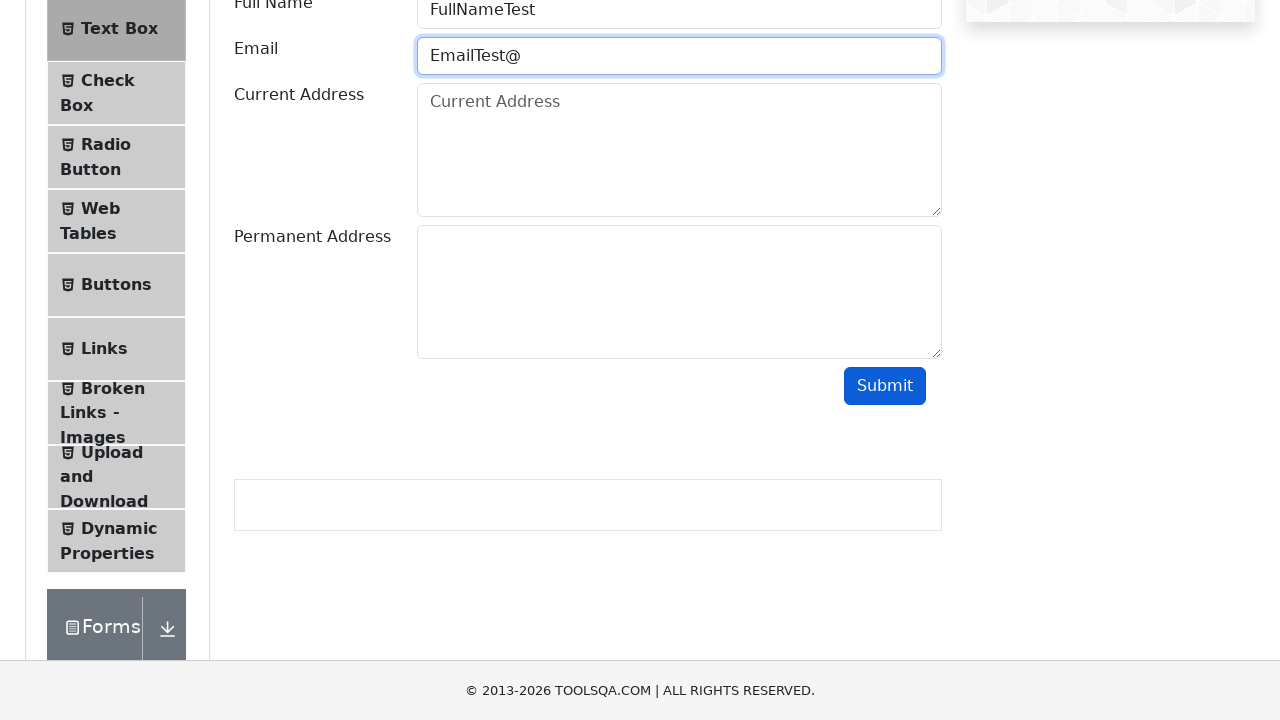

Cleared email field on #userEmail
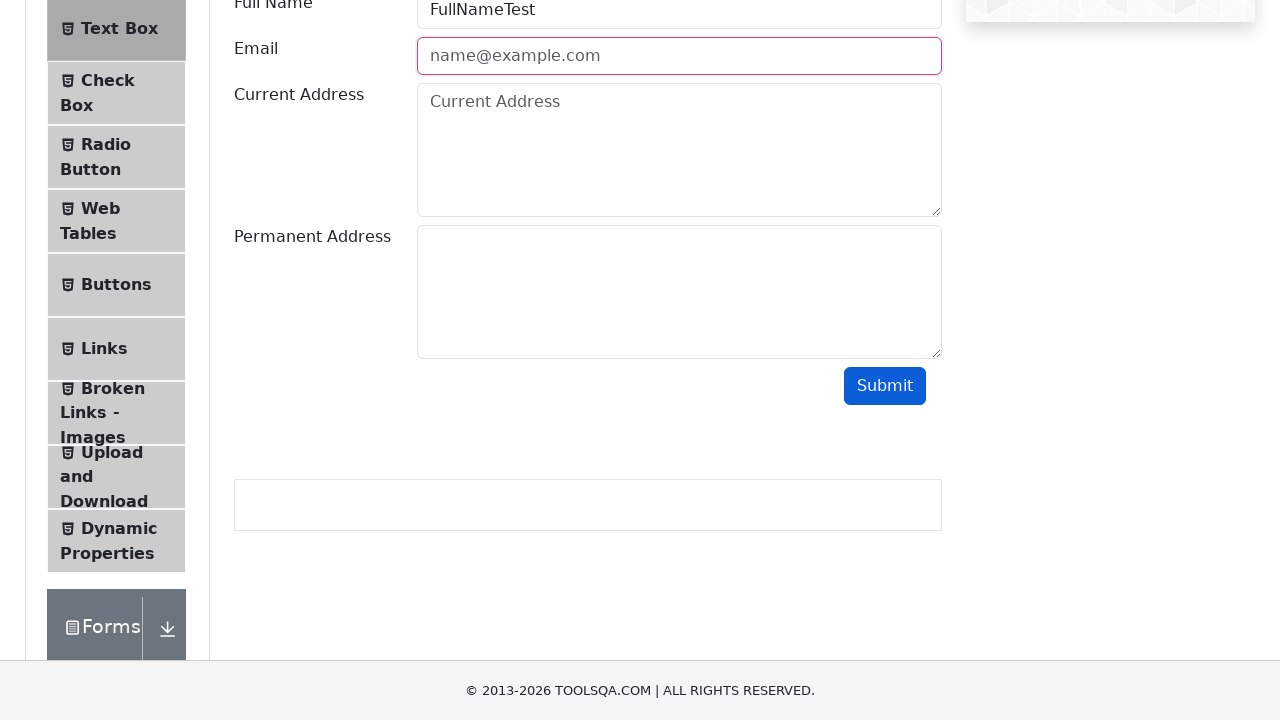

Filled email field with invalid format 'EmailTest@Test' on #userEmail
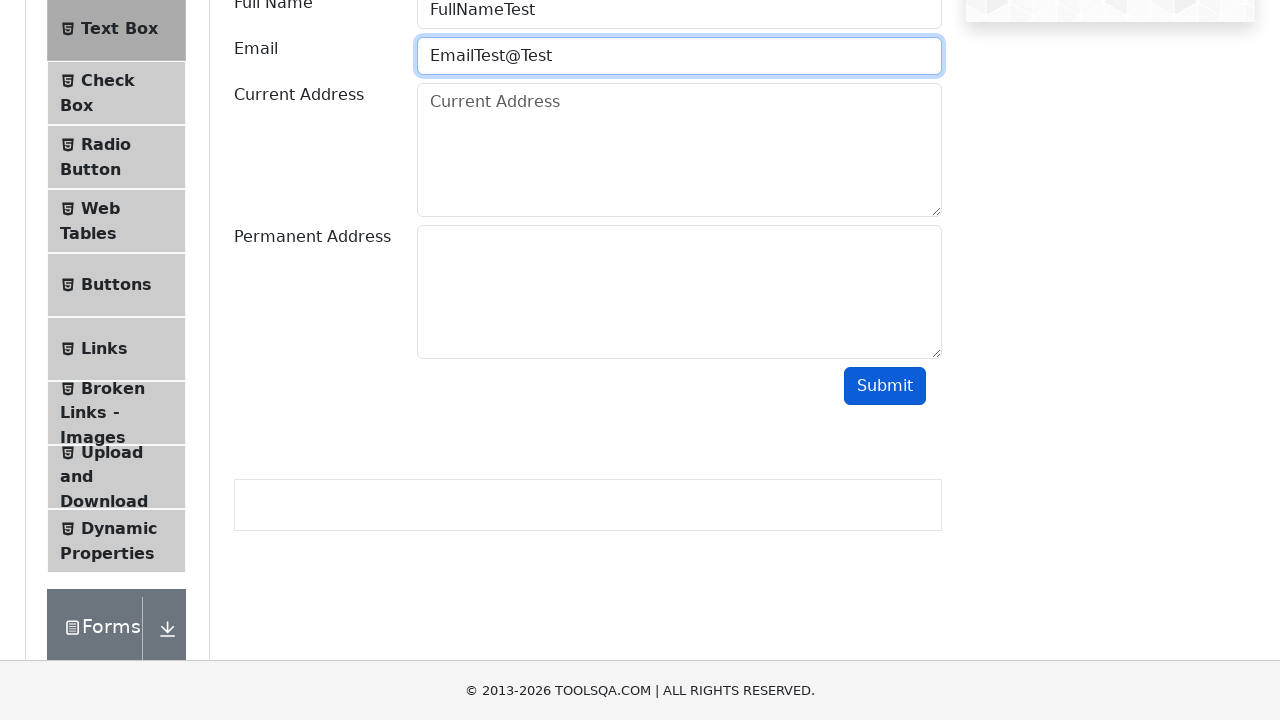

Clicked submit button with invalid email 'EmailTest@Test' at (885, 386) on #submit
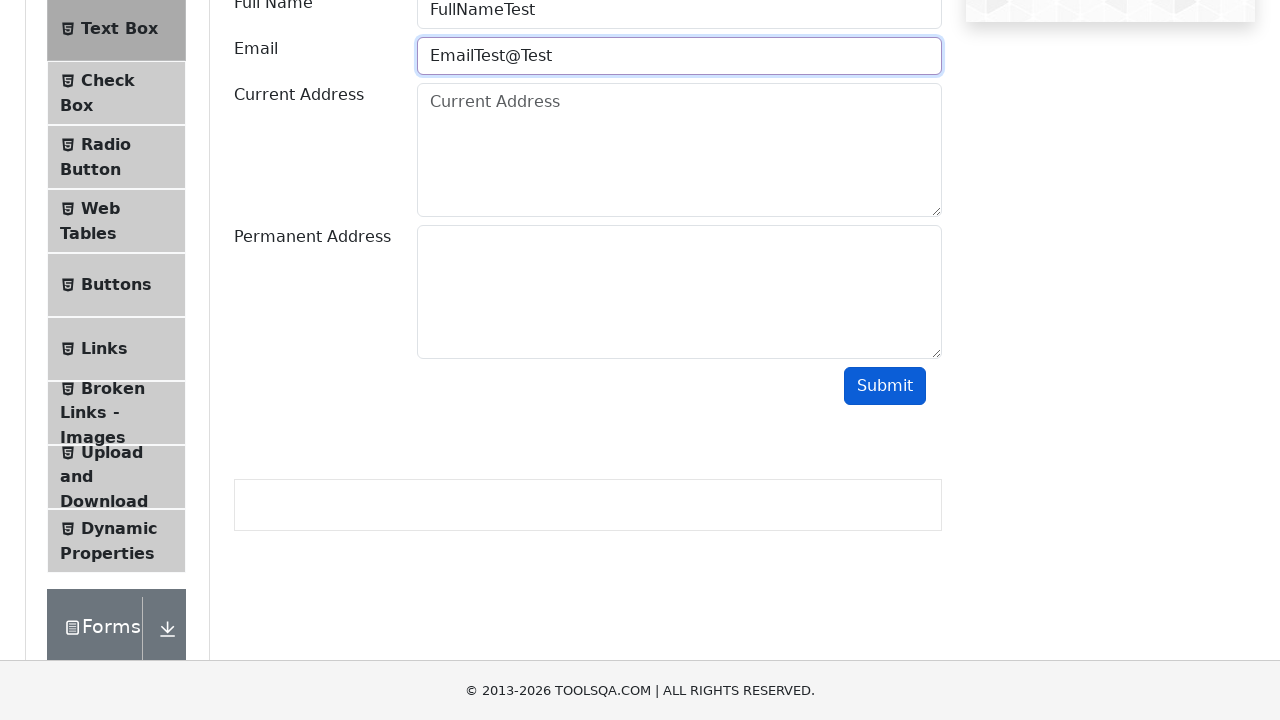

Cleared email field on #userEmail
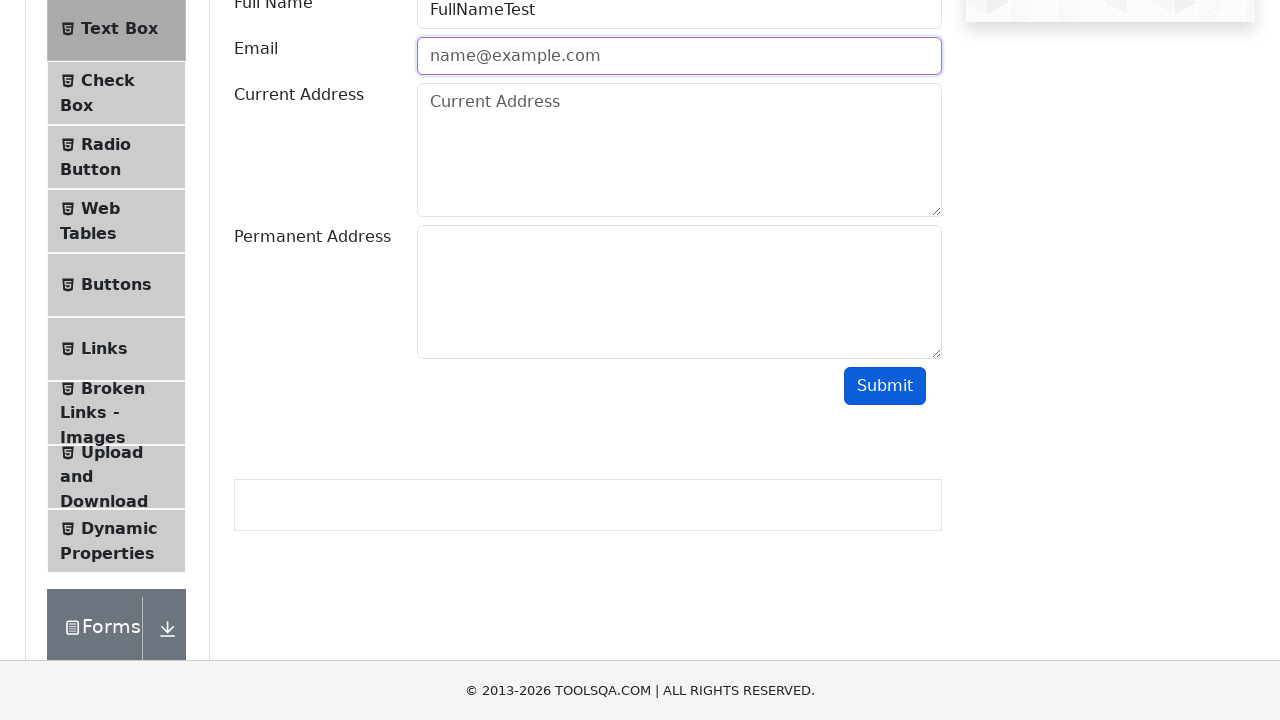

Filled email field with valid format 'EmailTest@Test.com' on #userEmail
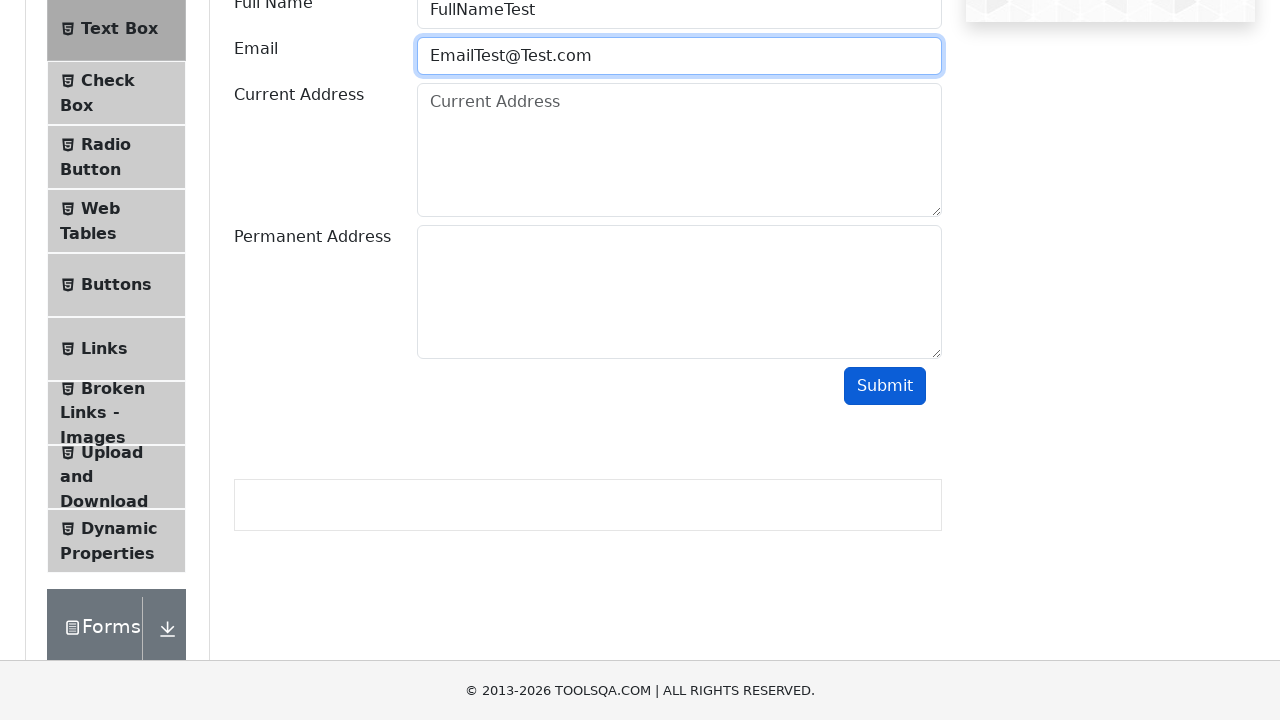

Filled current address field with 'CurrentAddressTest' on #currentAddress
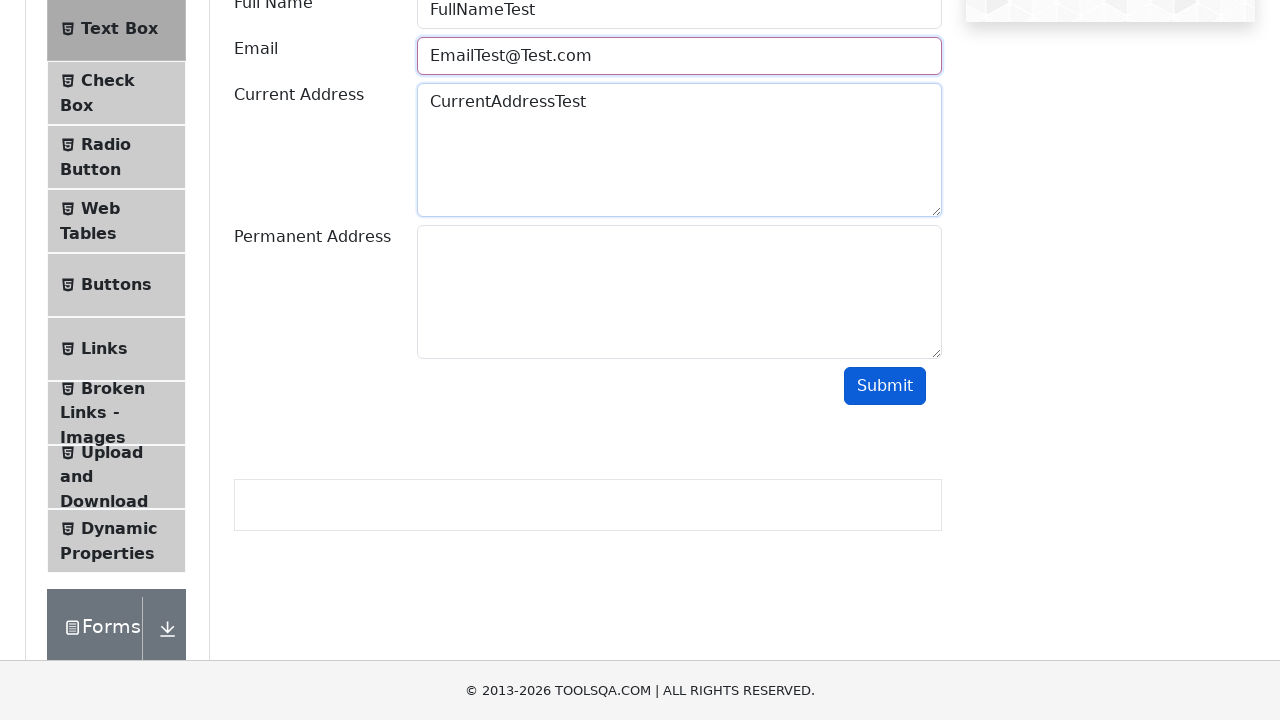

Filled permanent address field with 'PermanentAddressTest' on #permanentAddress
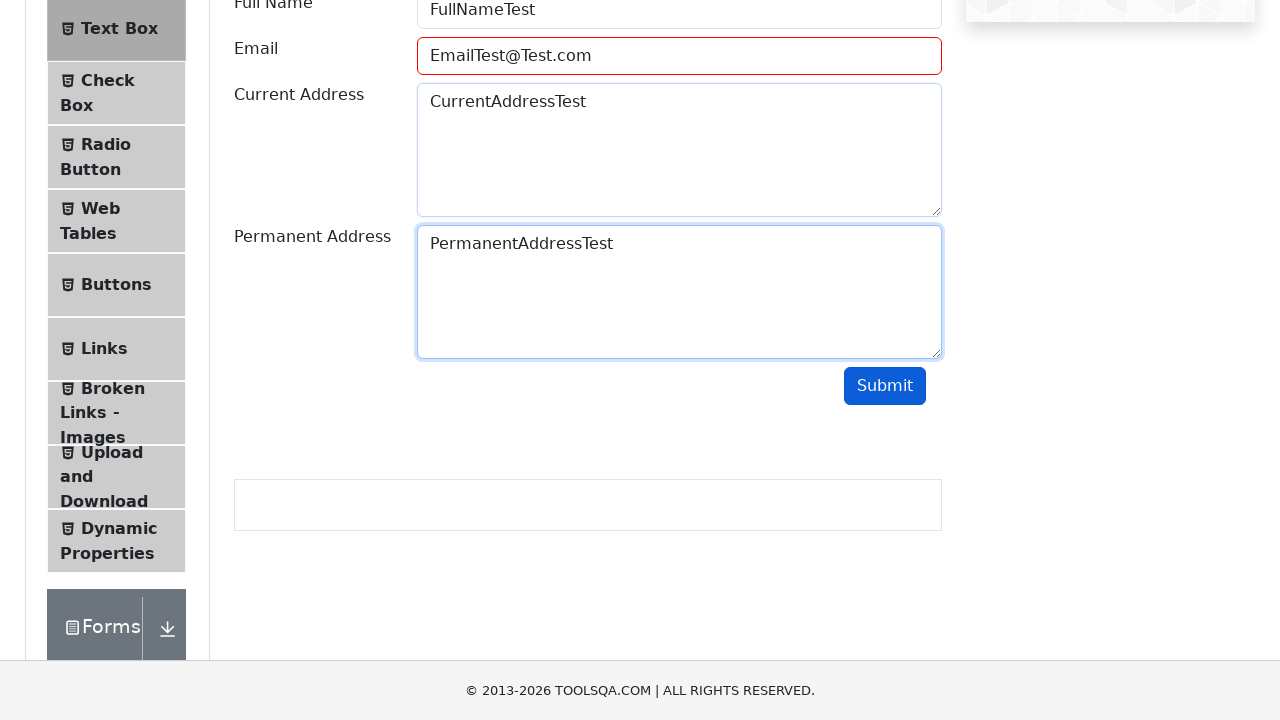

Clicked submit button with all form fields completed at (885, 386) on #submit
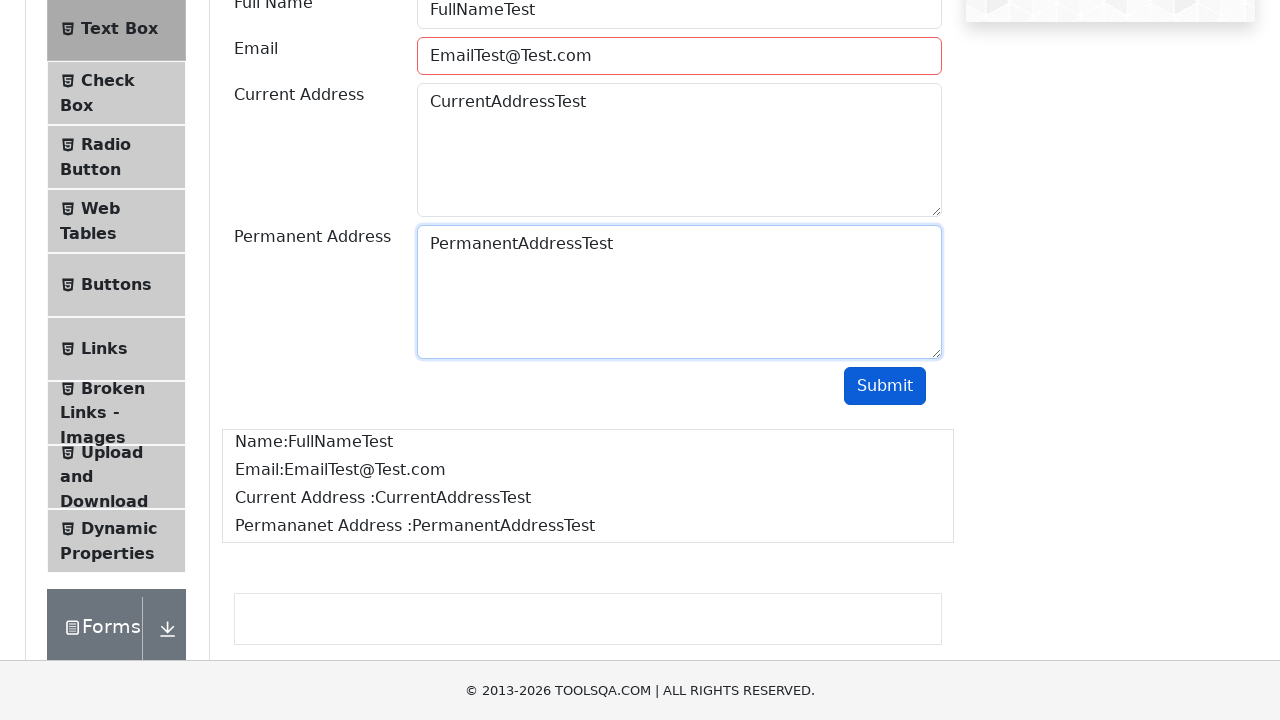

Output box appeared after form submission
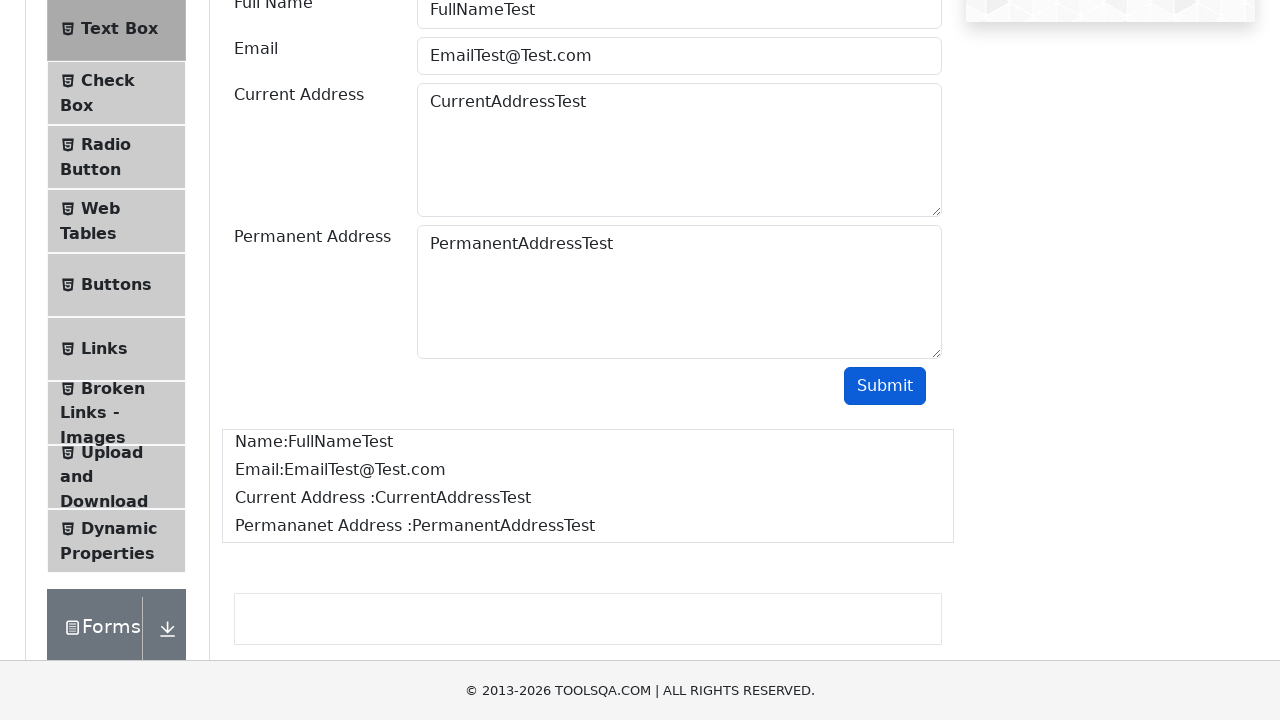

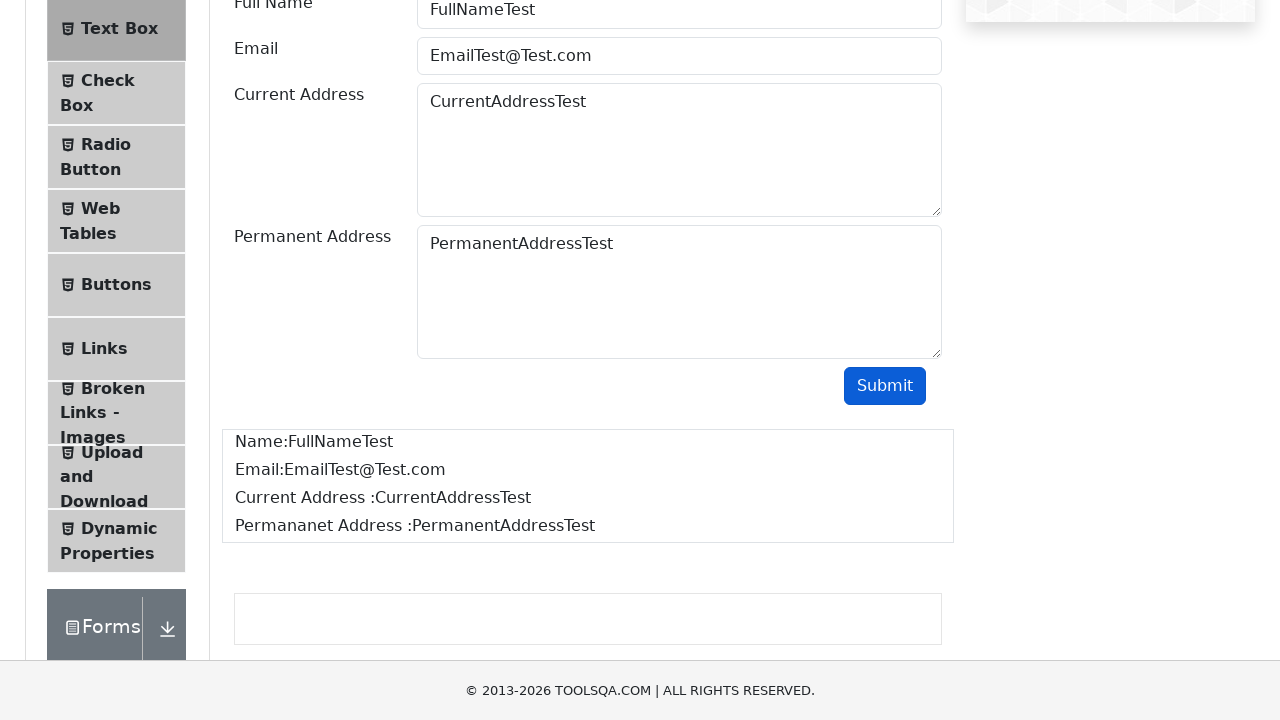